Tests handling of a JavaScript confirm dialog by clicking a confirm button and accepting the confirmation popup

Starting URL: https://testautomationpractice.blogspot.com/

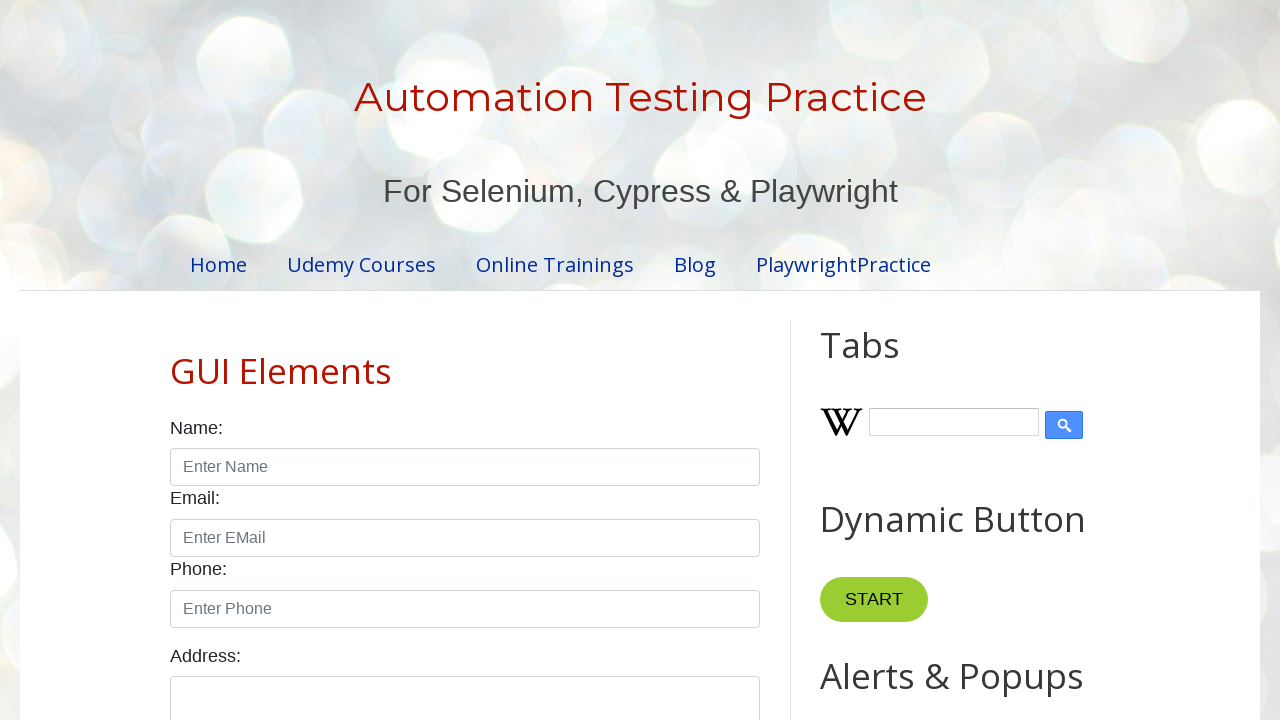

Accepted the confirm dialog
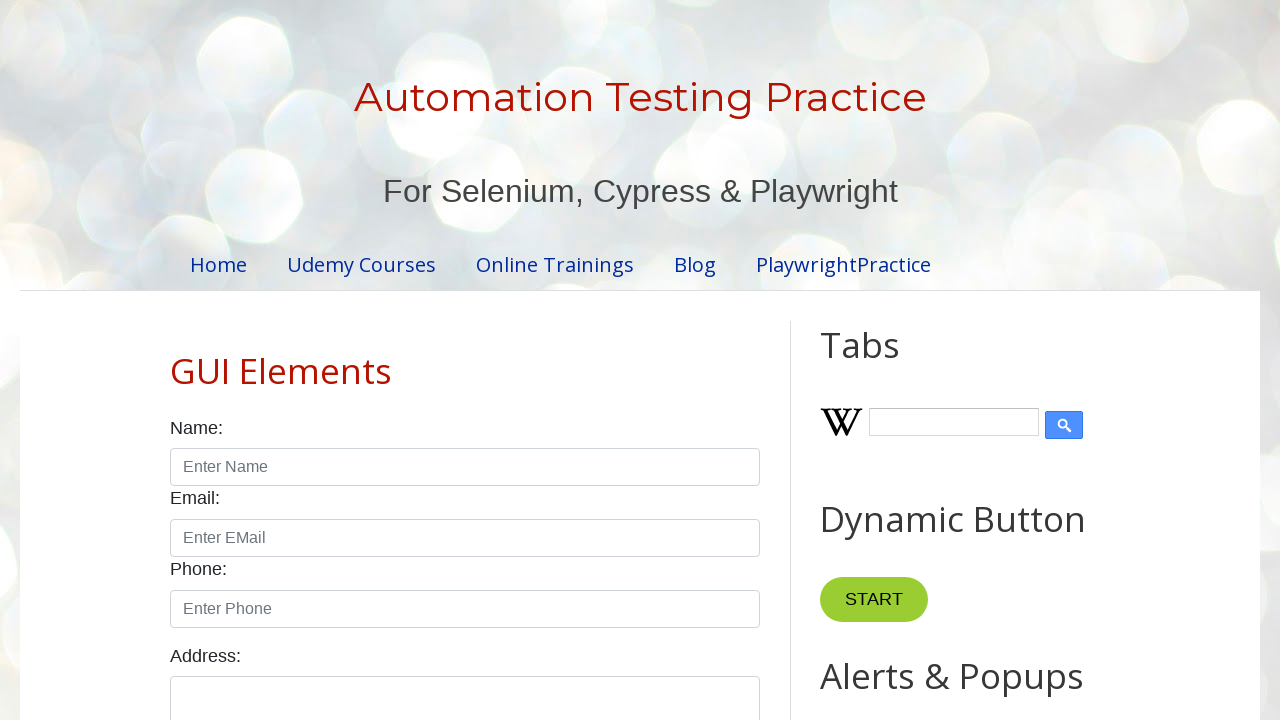

Clicked the confirm button to trigger the confirm dialog at (912, 360) on xpath=//button[@id='confirmBtn']
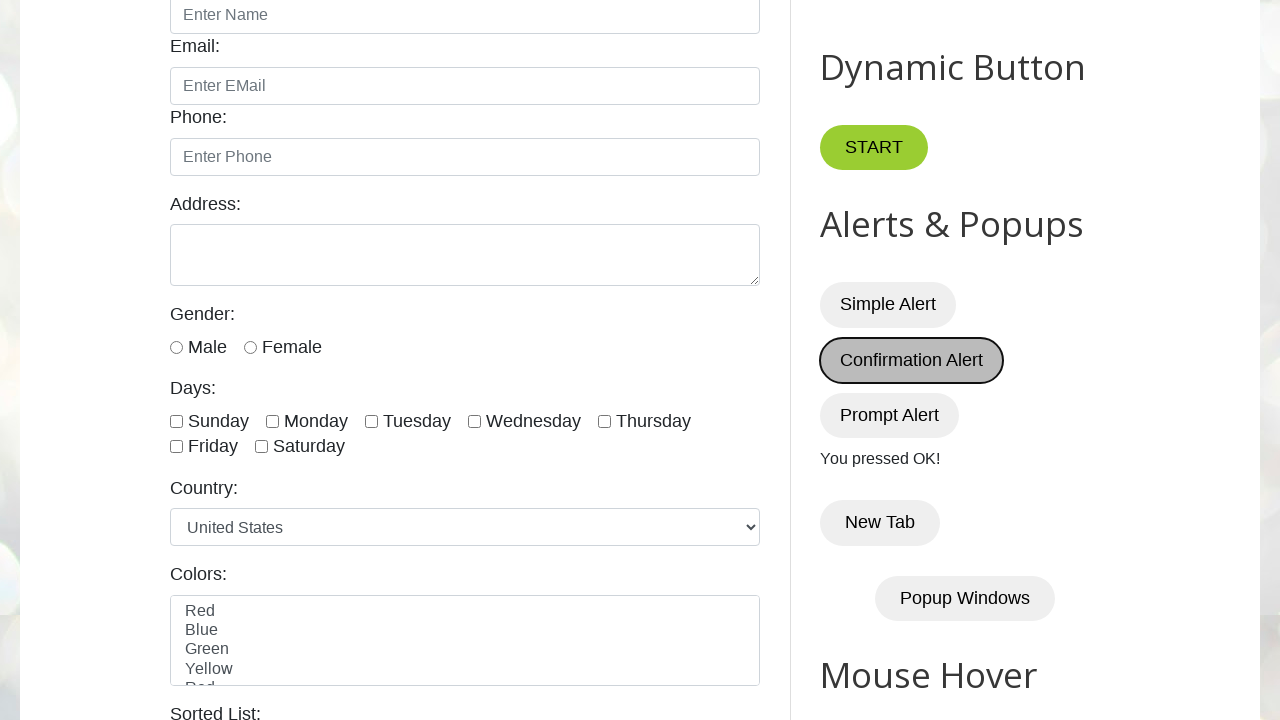

Waited 1000ms for dialog to be processed
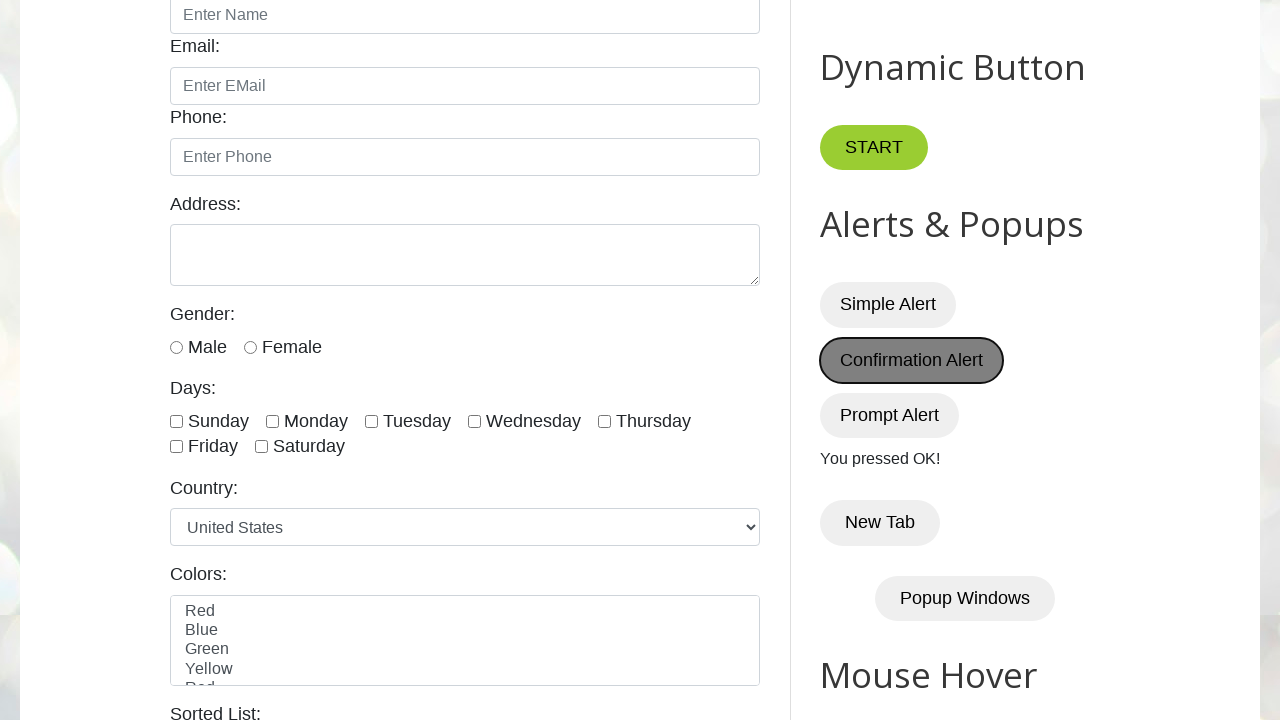

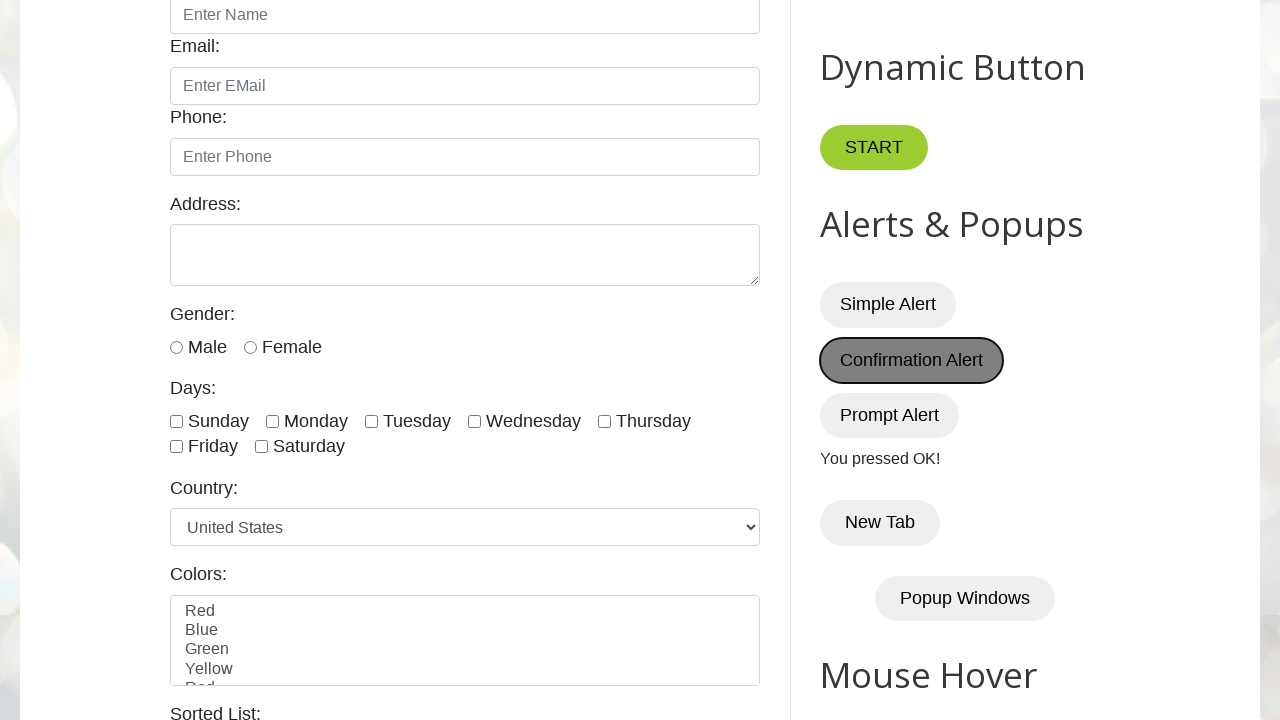